Verifies the CONTACT navigation button is displayed, has correct text, and redirects to the contact page when clicked

Starting URL: https://ancabota09.wixsite.com/intern

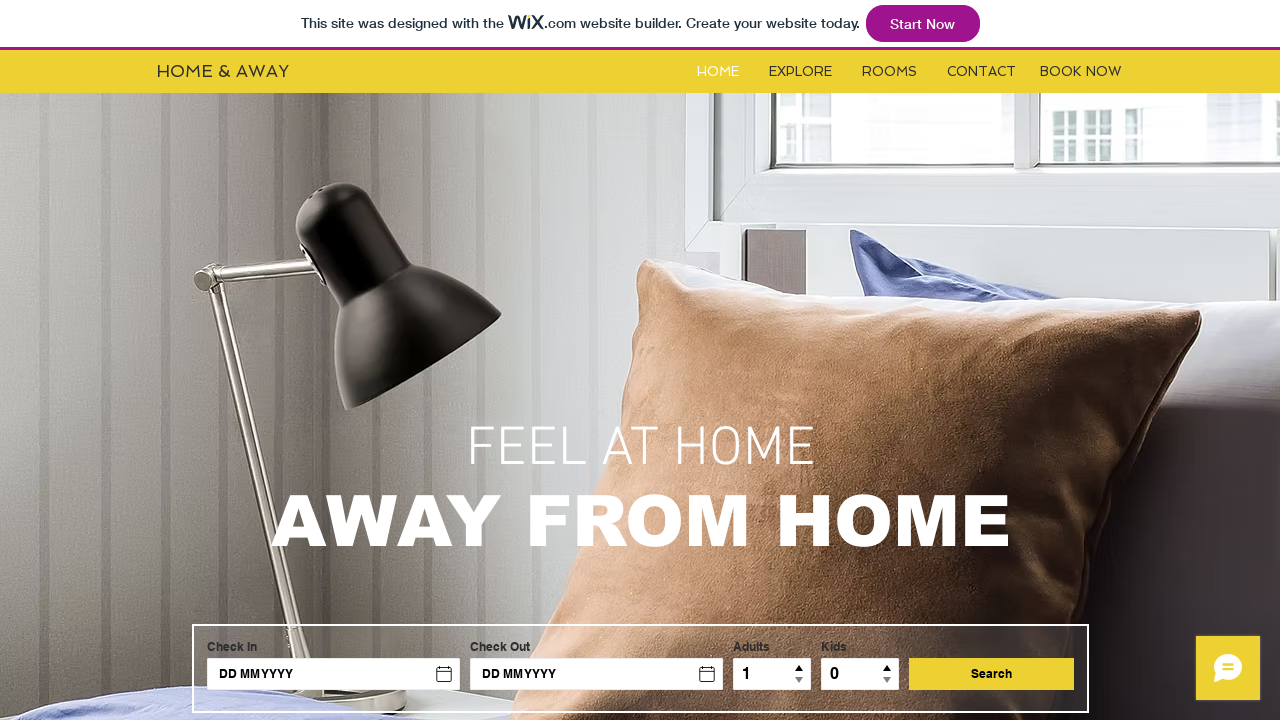

CONTACT button is visible
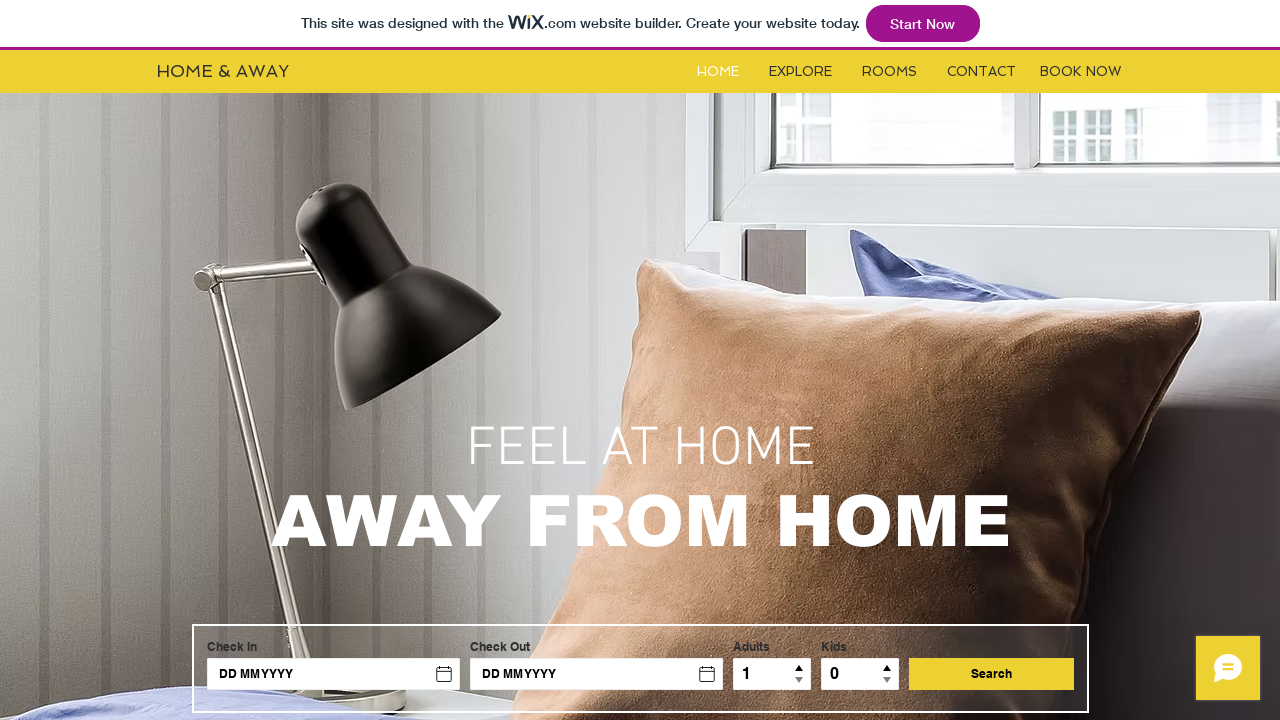

CONTACT button has correct text
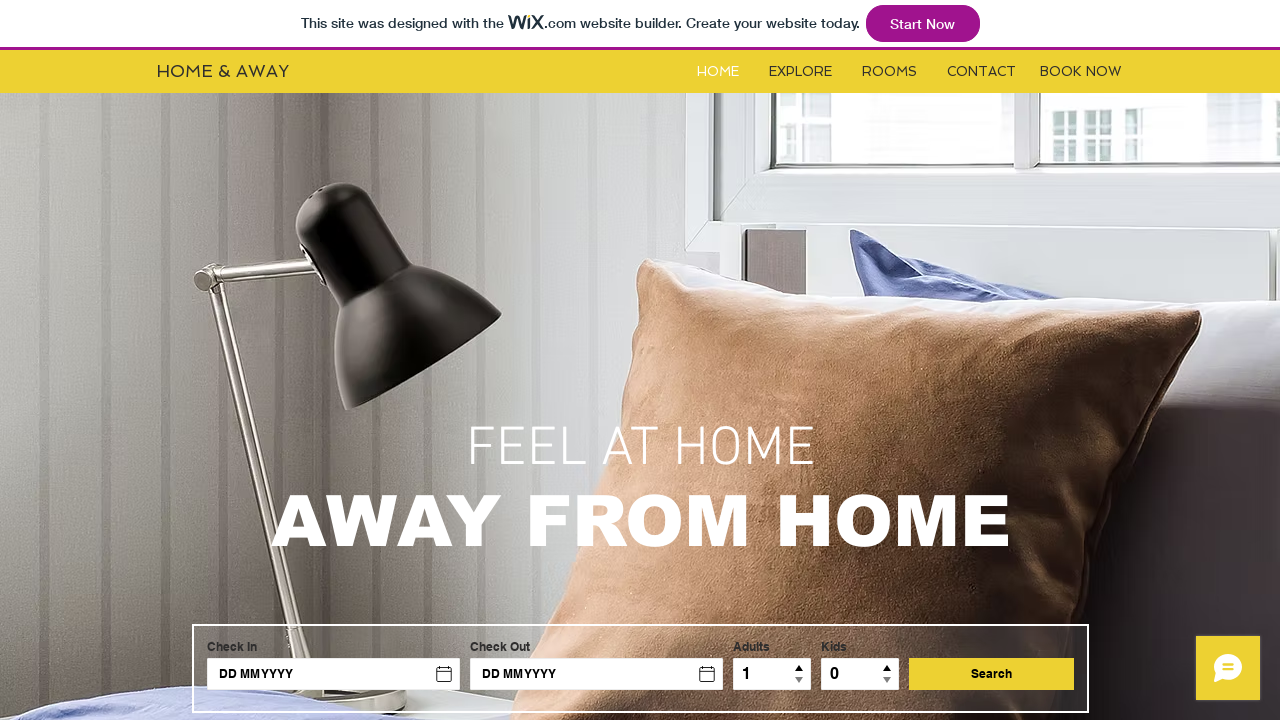

Clicked CONTACT navigation button at (982, 72) on #i6kl732v3label
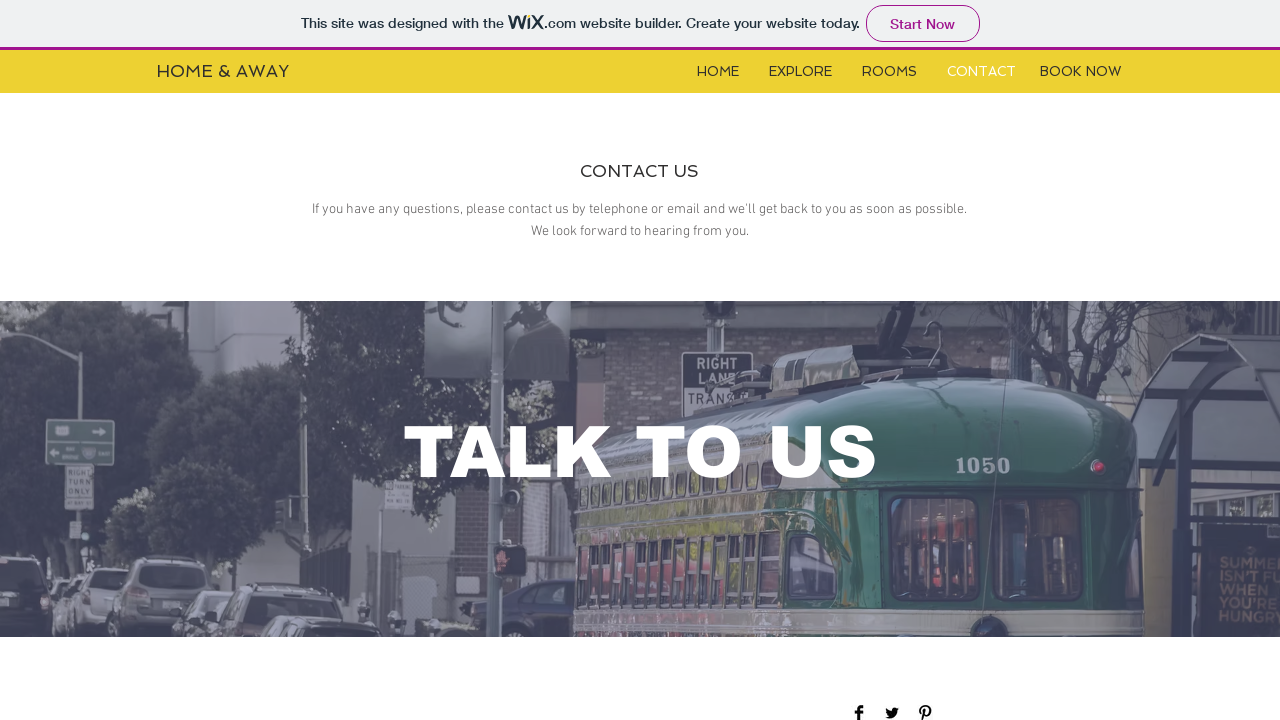

Navigated to contact page URL
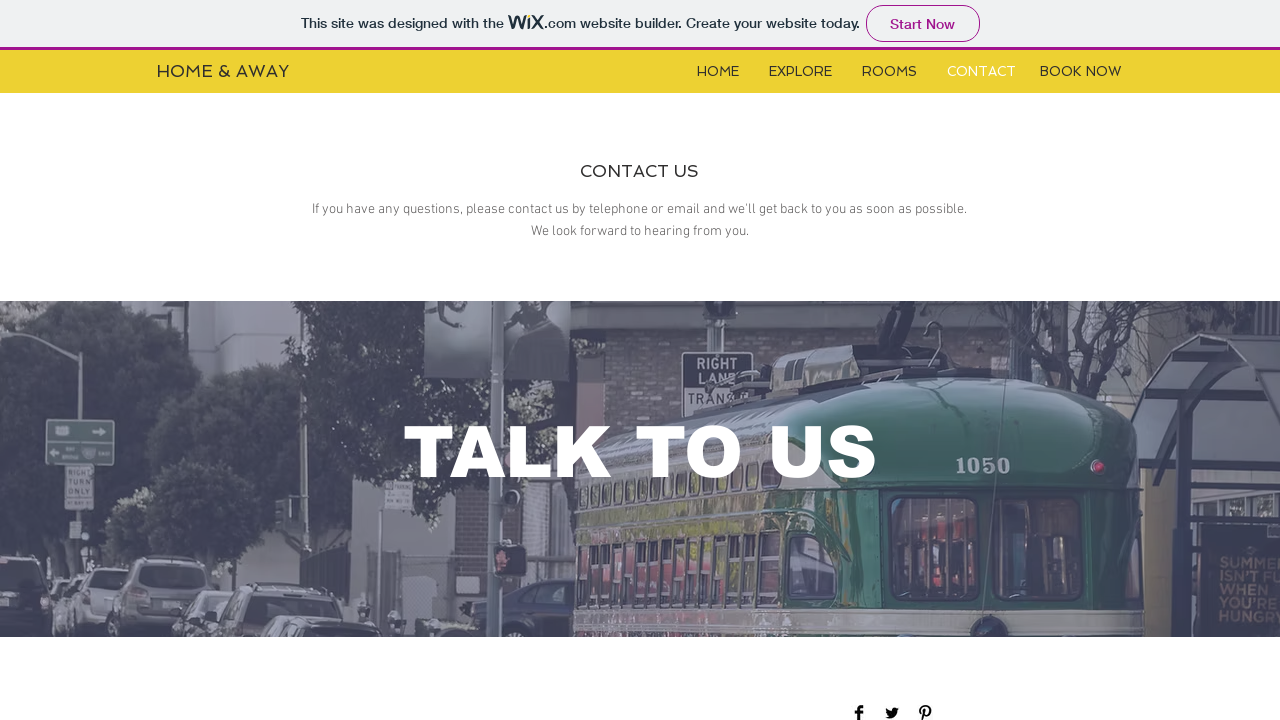

Confirmed current URL is contact page
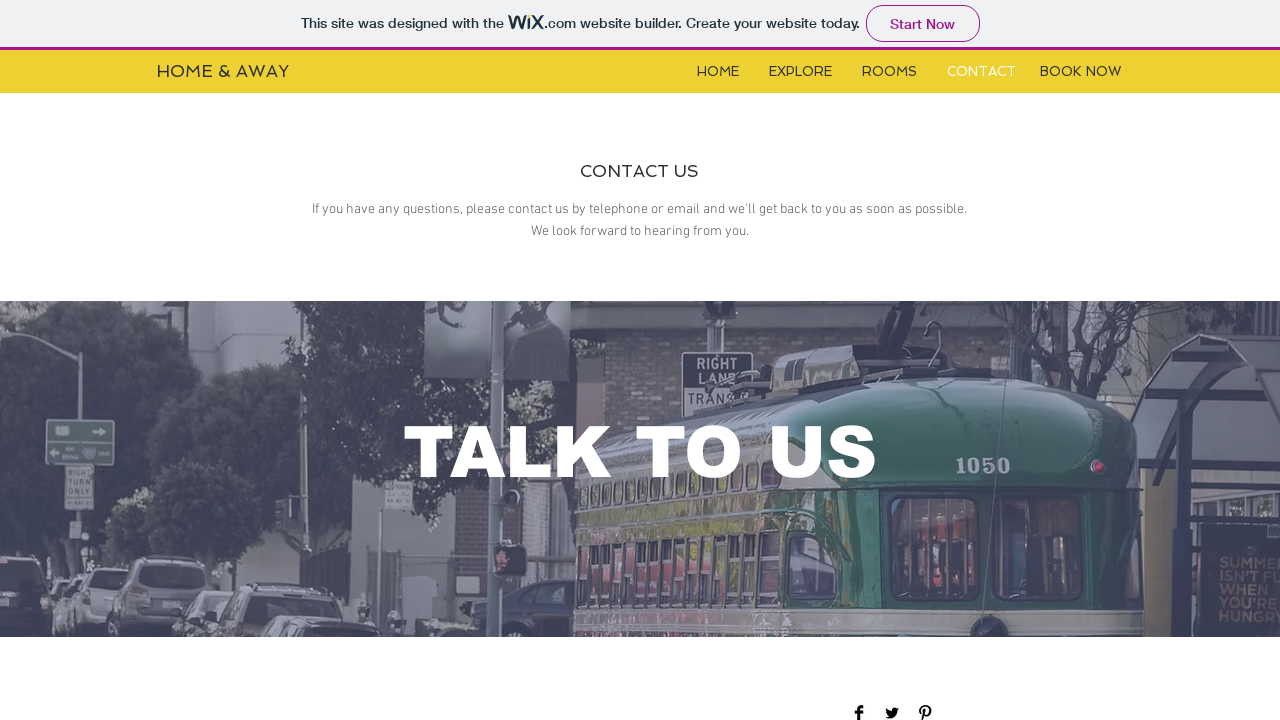

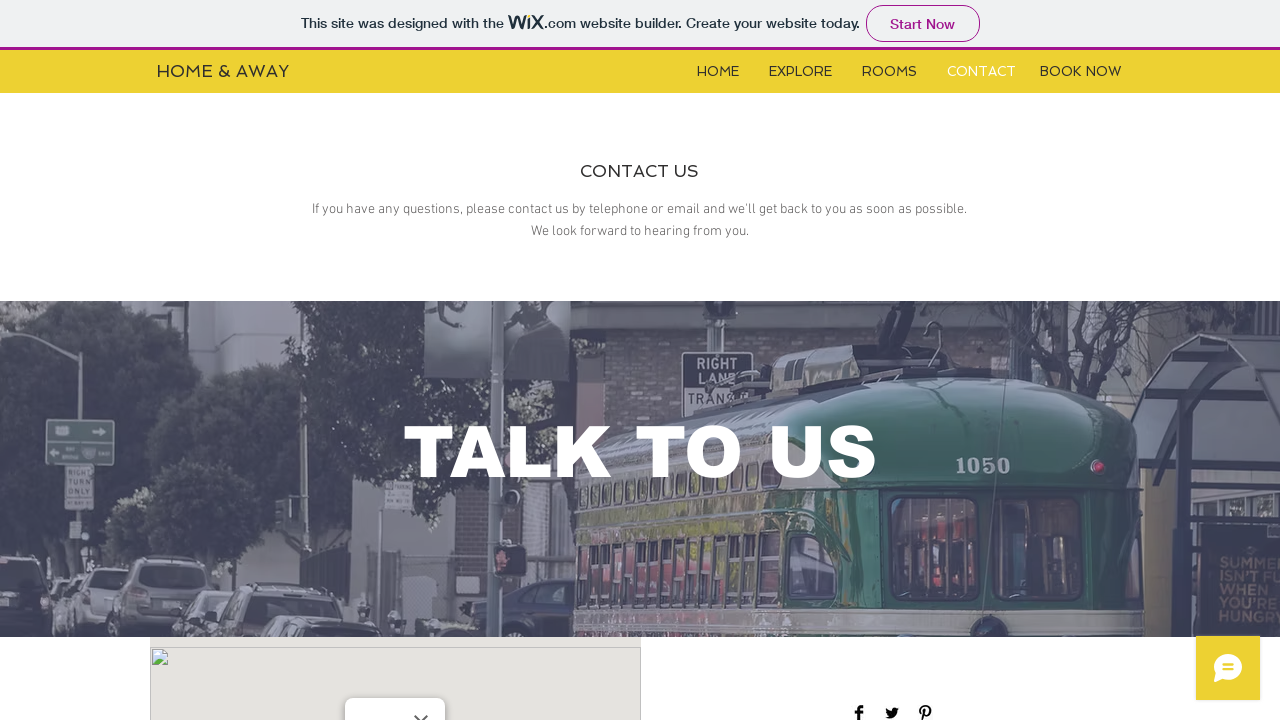